Tests the appointment scheduling flow on HomePro website by clicking the schedule button, selecting a job type from dropdown, filling customer information form, and submitting to reach the confirmation page.

Starting URL: https://homepro.herokuapp.com/index.php

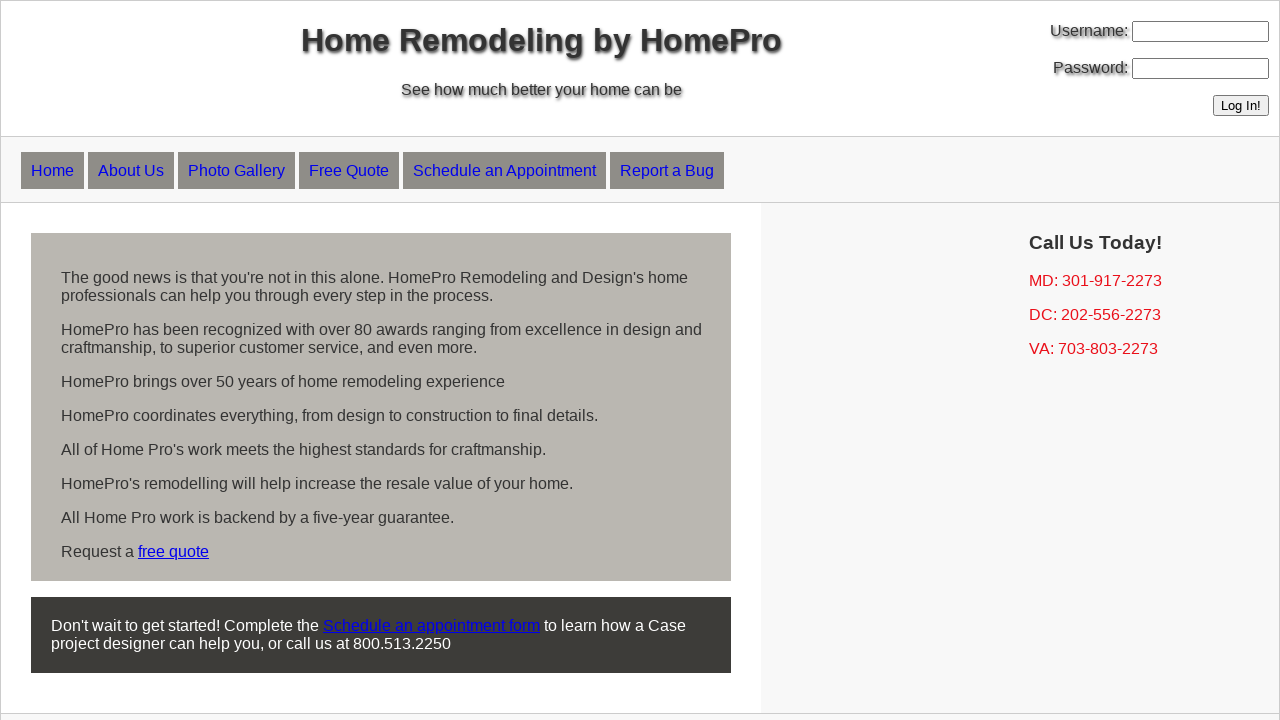

Verified current URL is the HomePro home page
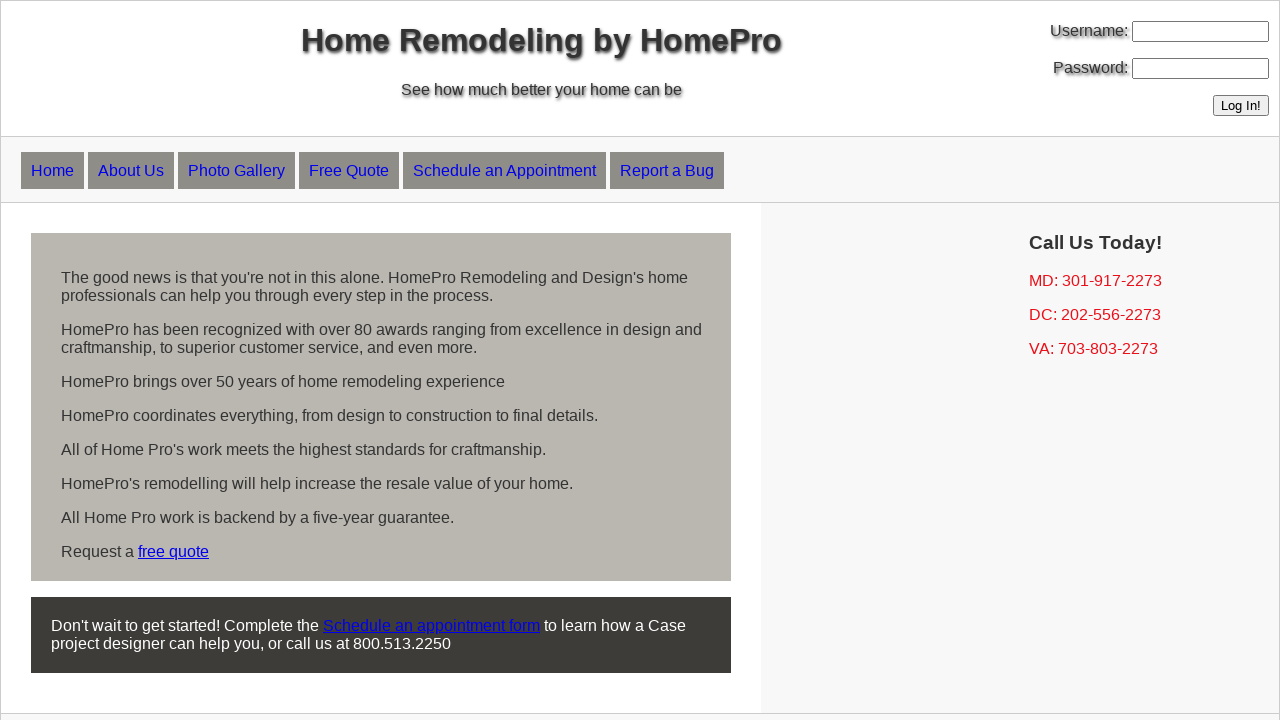

Verified page title is 'HomePro, Inc'
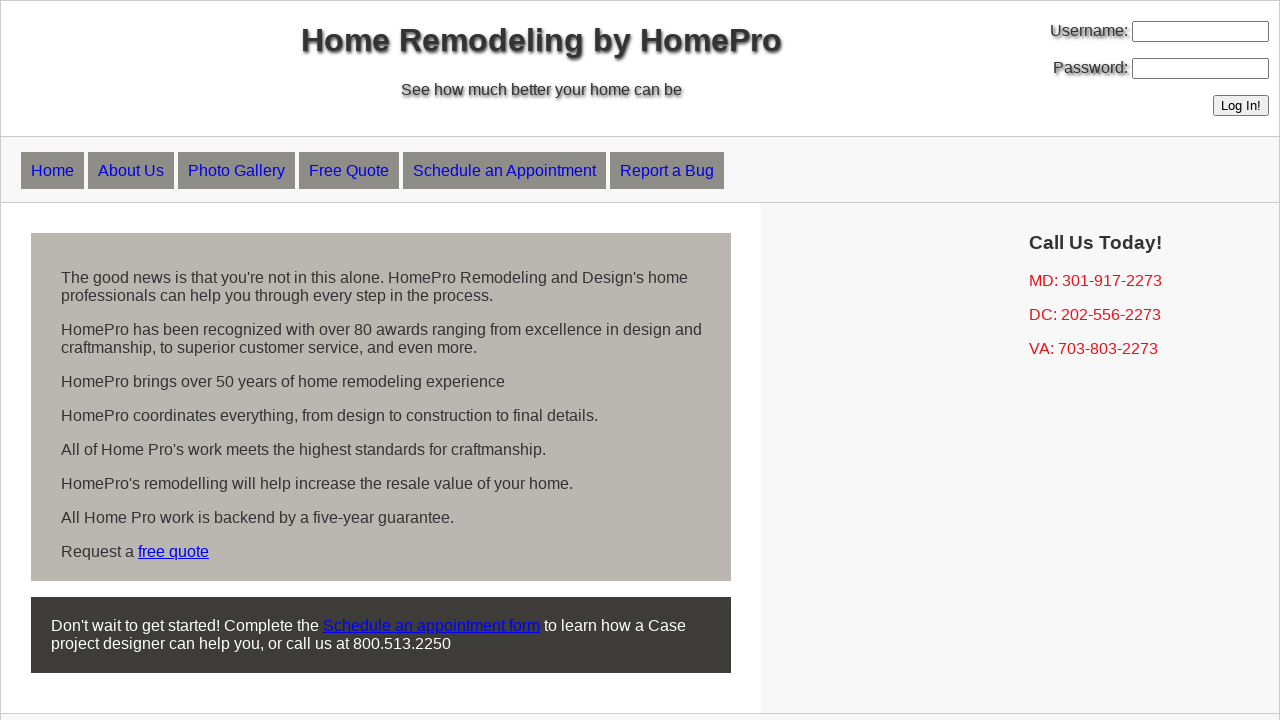

Clicked 'Schedule an Appointment' link at (504, 170) on text=Schedule an Appointment
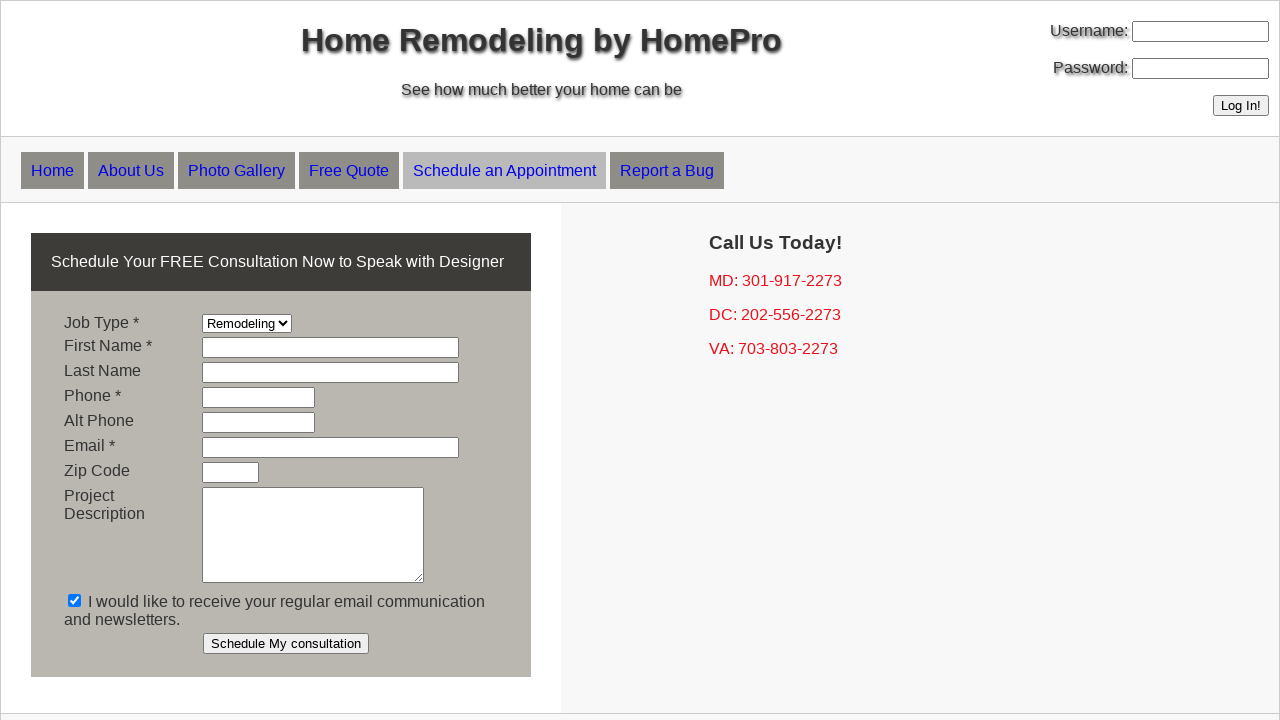

Selected job type from dropdown (index 2) on select[name='job_type']
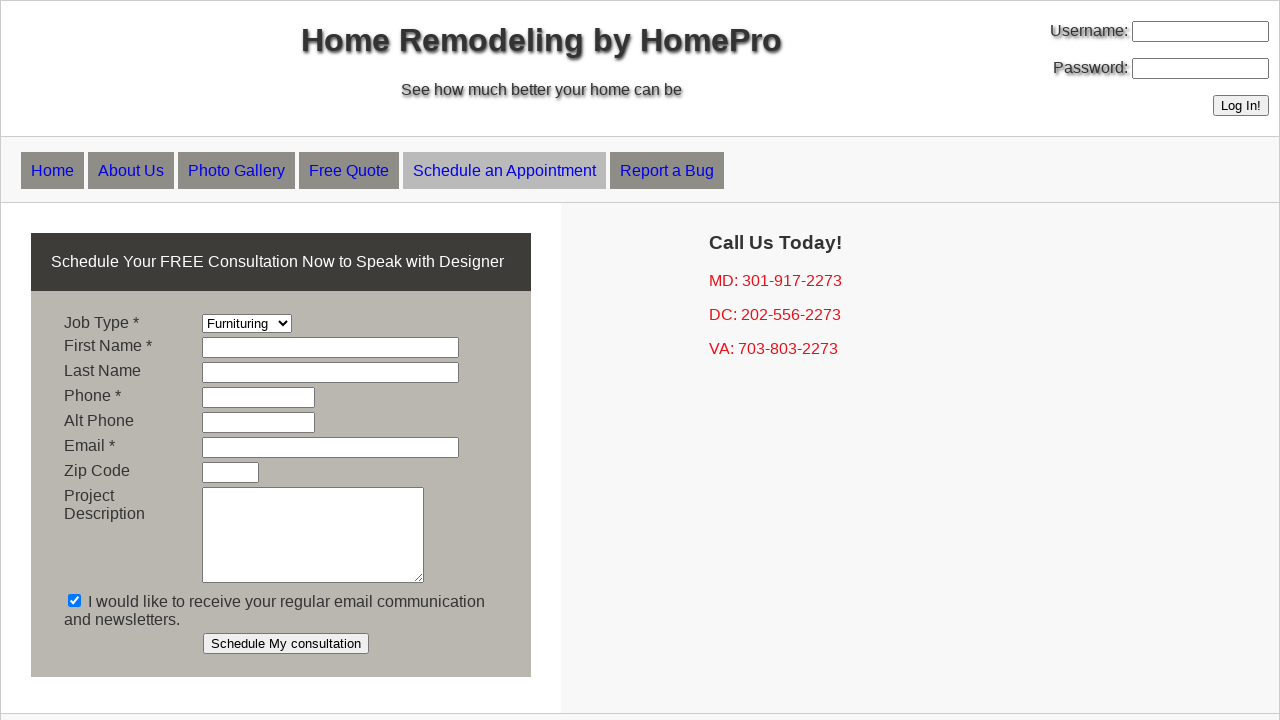

Filled in first name field with 'Marcus' on input[name='first_name']
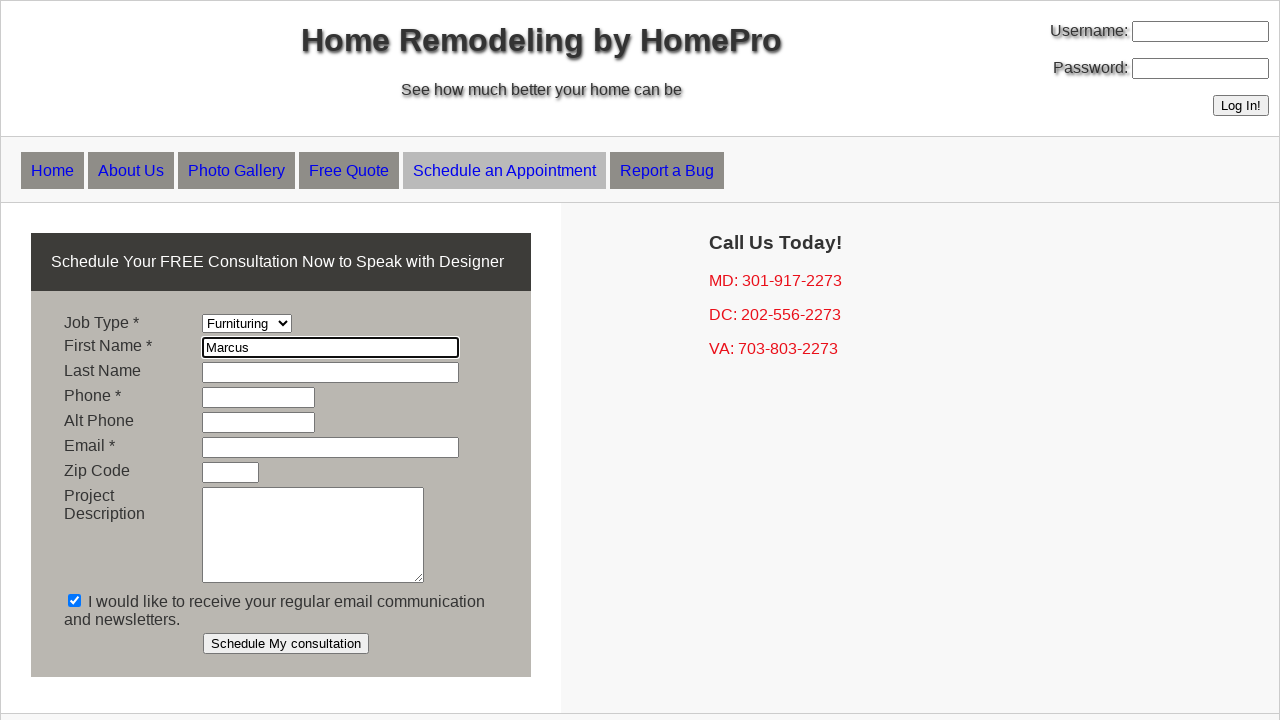

Filled in last name field with 'Thompson' on input[name='last_name']
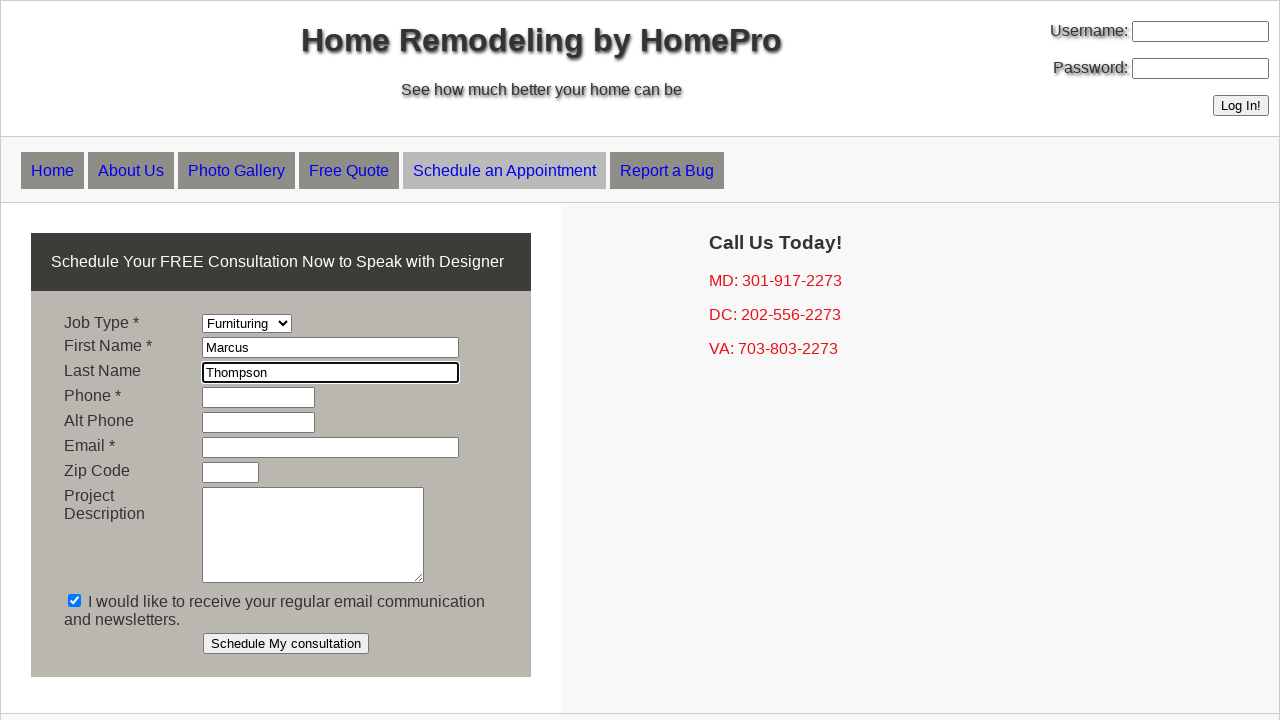

Filled in phone field with '415-867-5309' on input[name='phone']
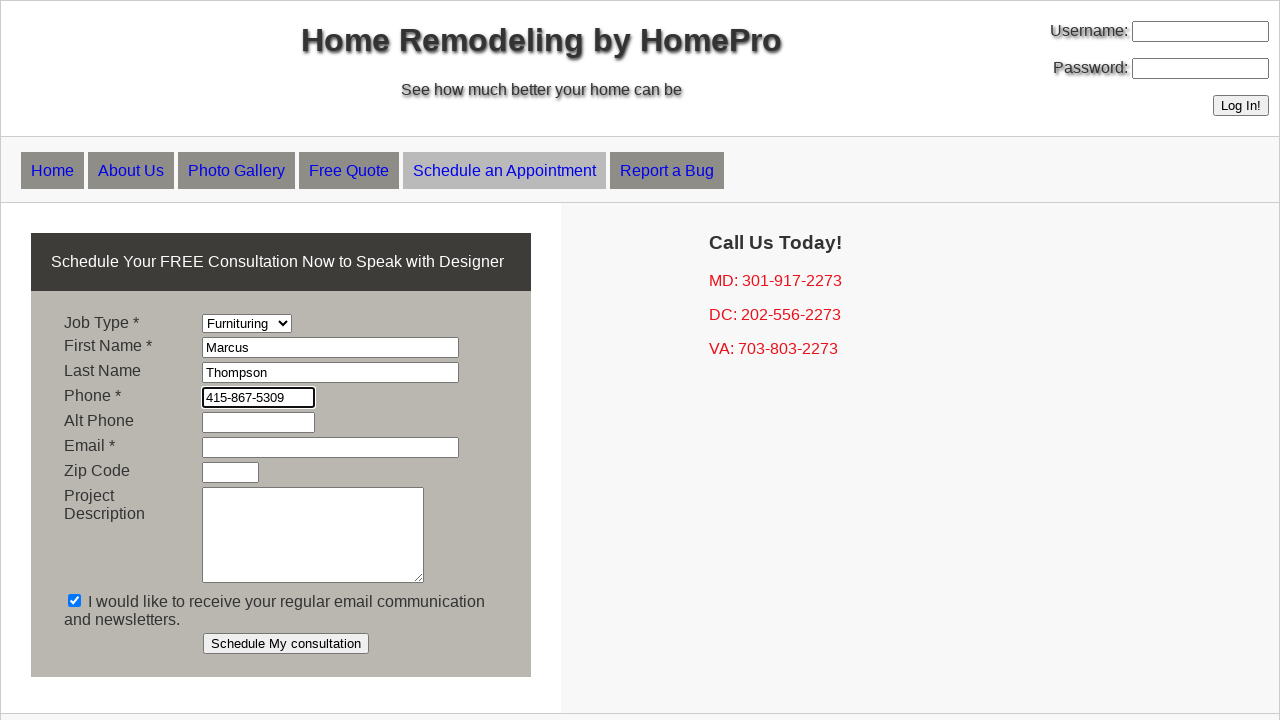

Filled in email field with 'marcus.thompson.test@example.com' on input[name='email']
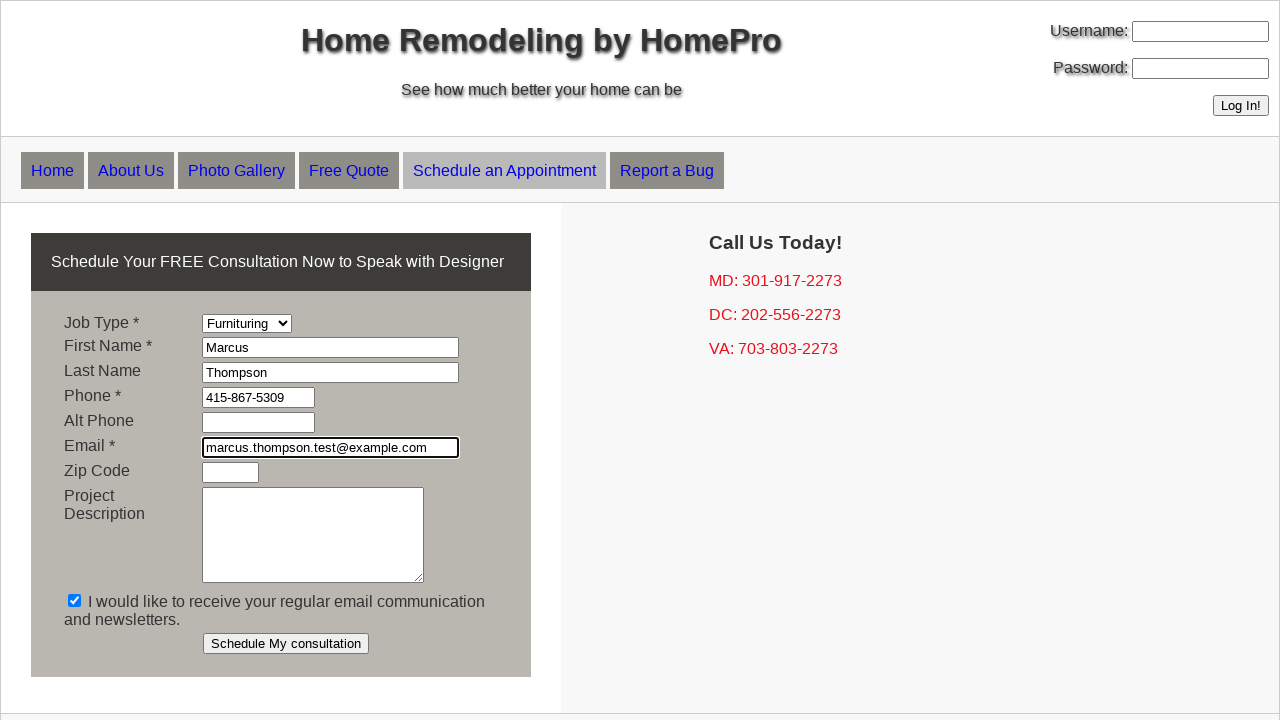

Clicked 'Schedule My consultation' button at (286, 644) on input[value='Schedule My consultation']
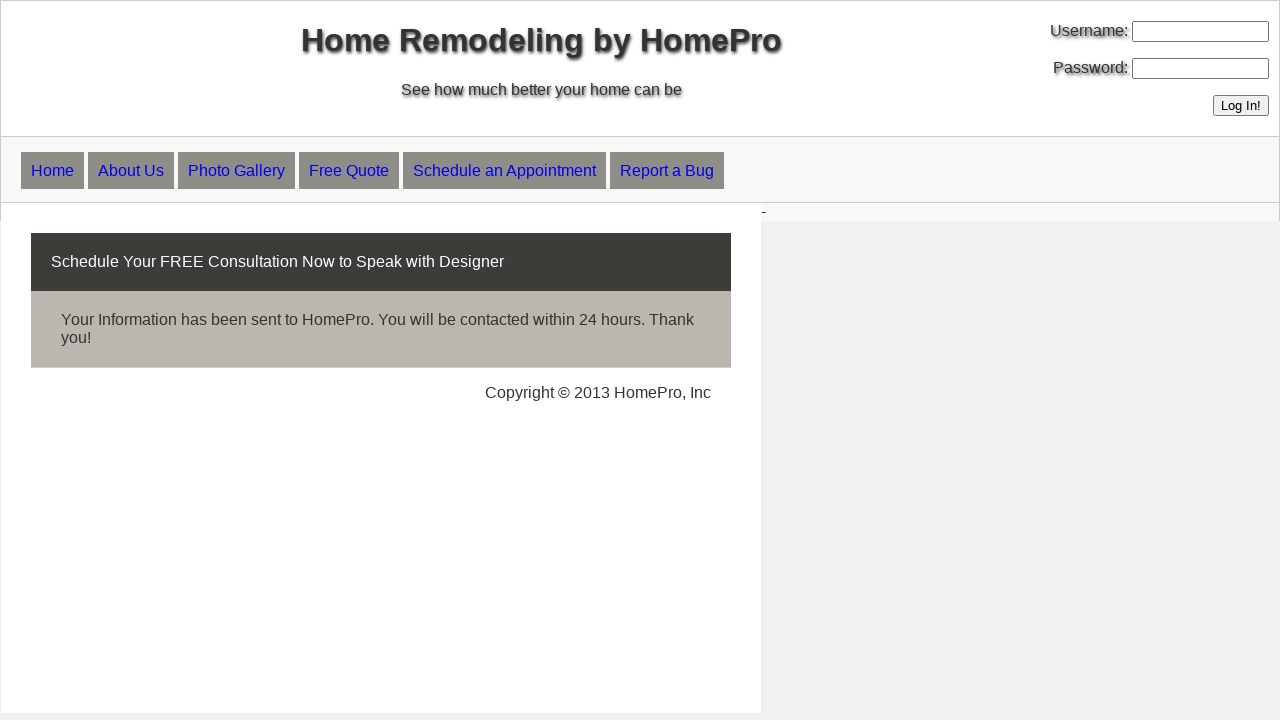

Successfully navigated to order confirmation page
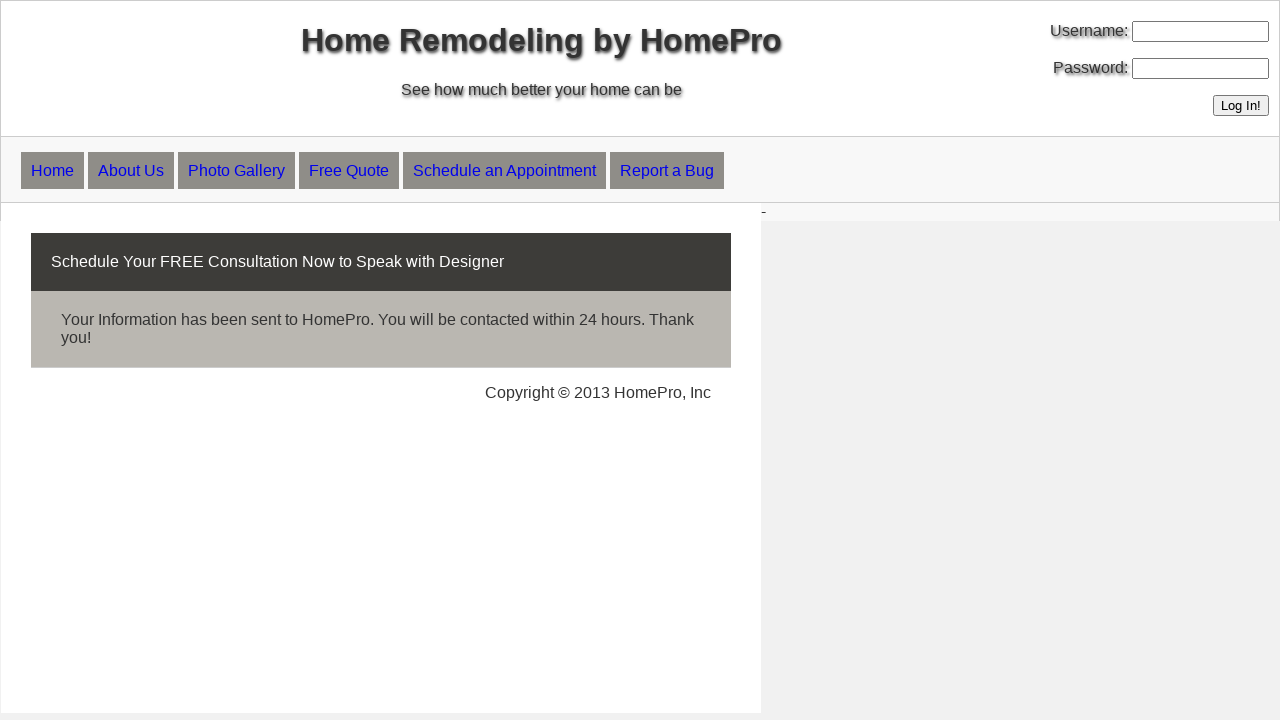

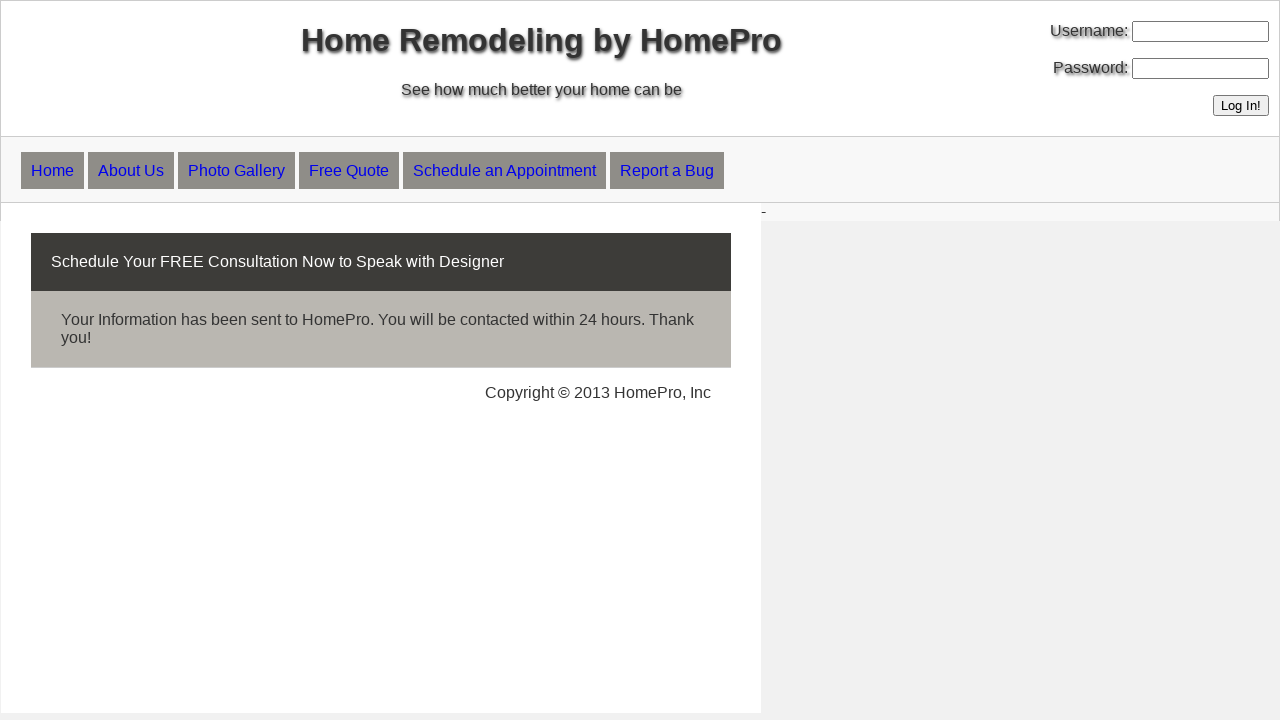